Tests that submitting the login form with empty username and password fields displays the appropriate error message "Username is required"

Starting URL: https://www.saucedemo.com/

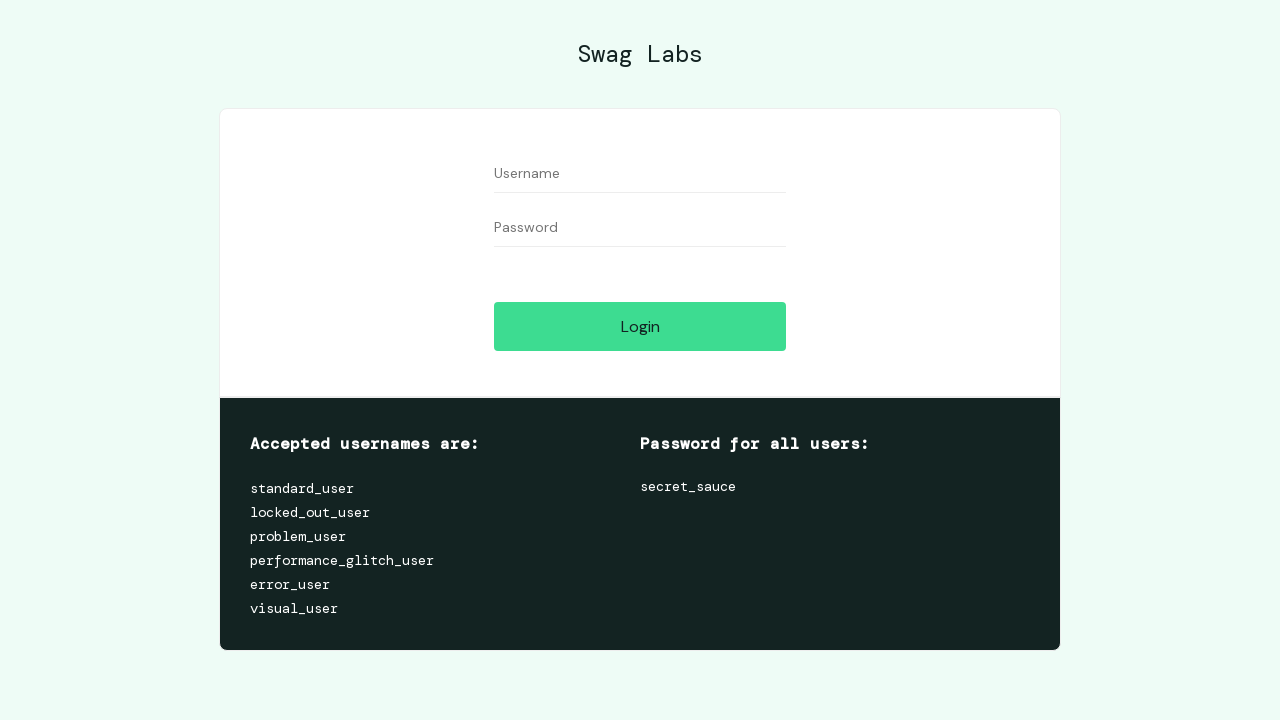

Cleared username field on #user-name
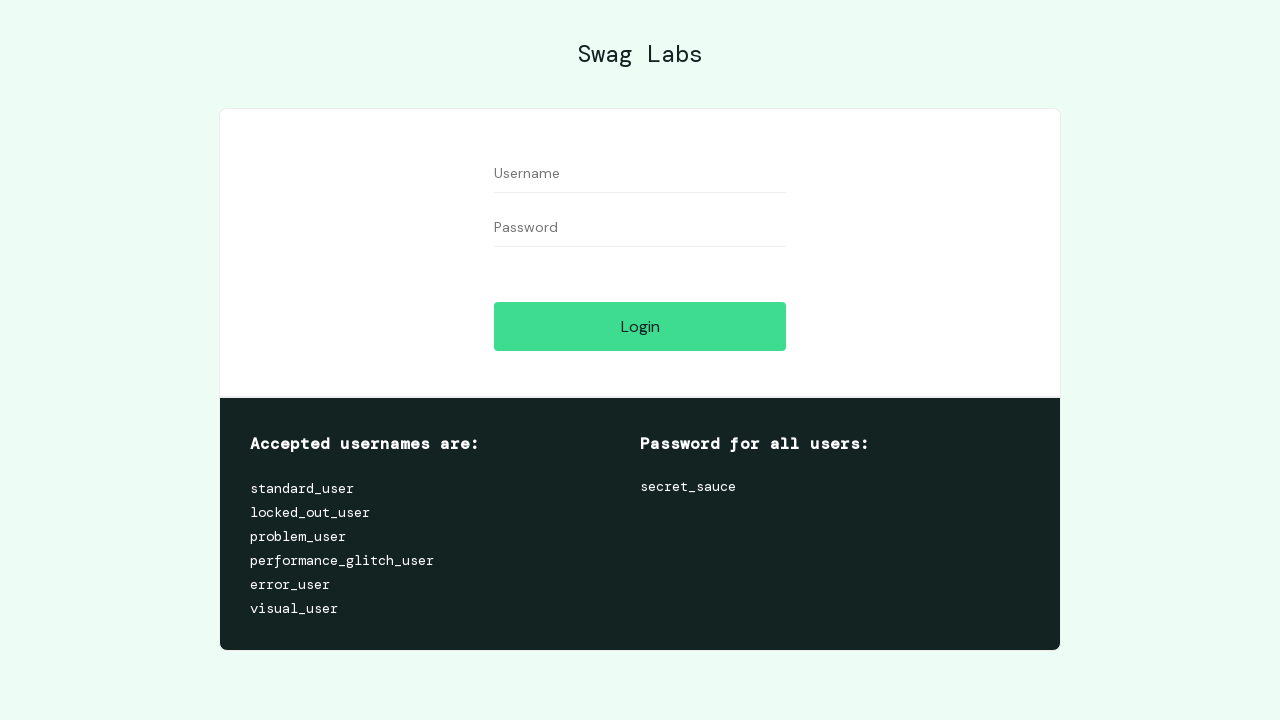

Cleared password field on #password
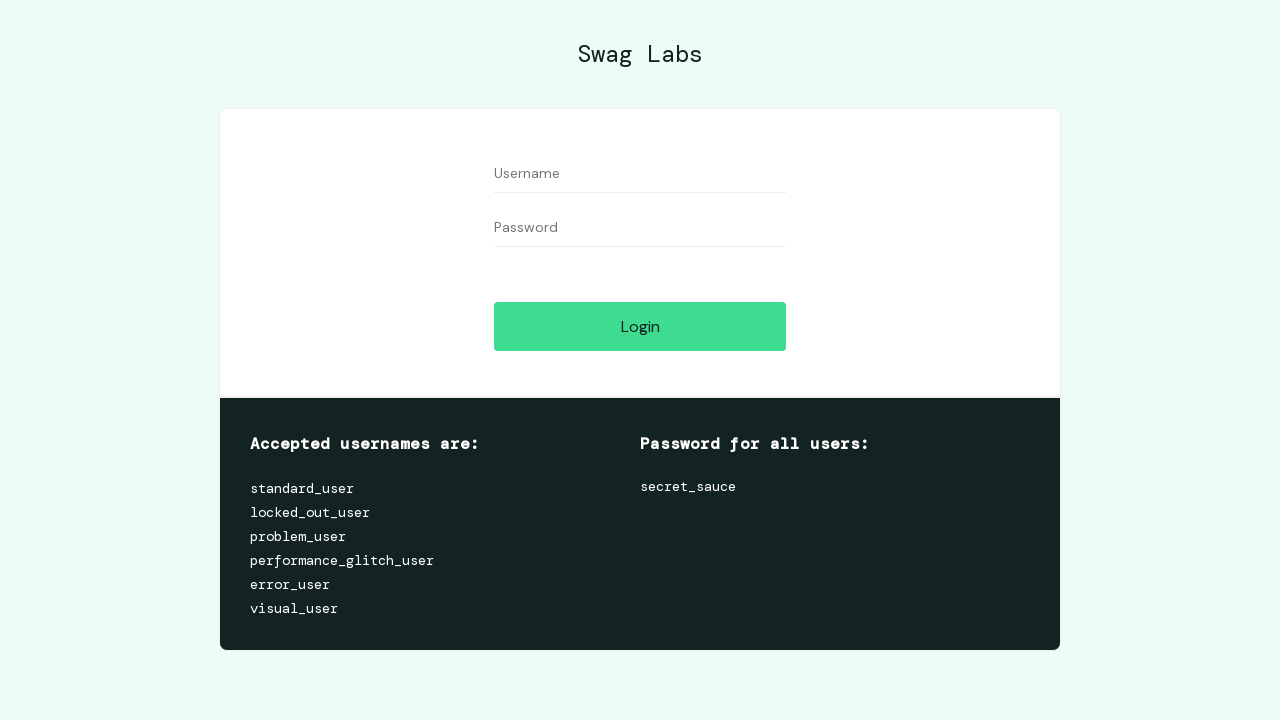

Clicked login button with empty credentials at (640, 326) on #login-button
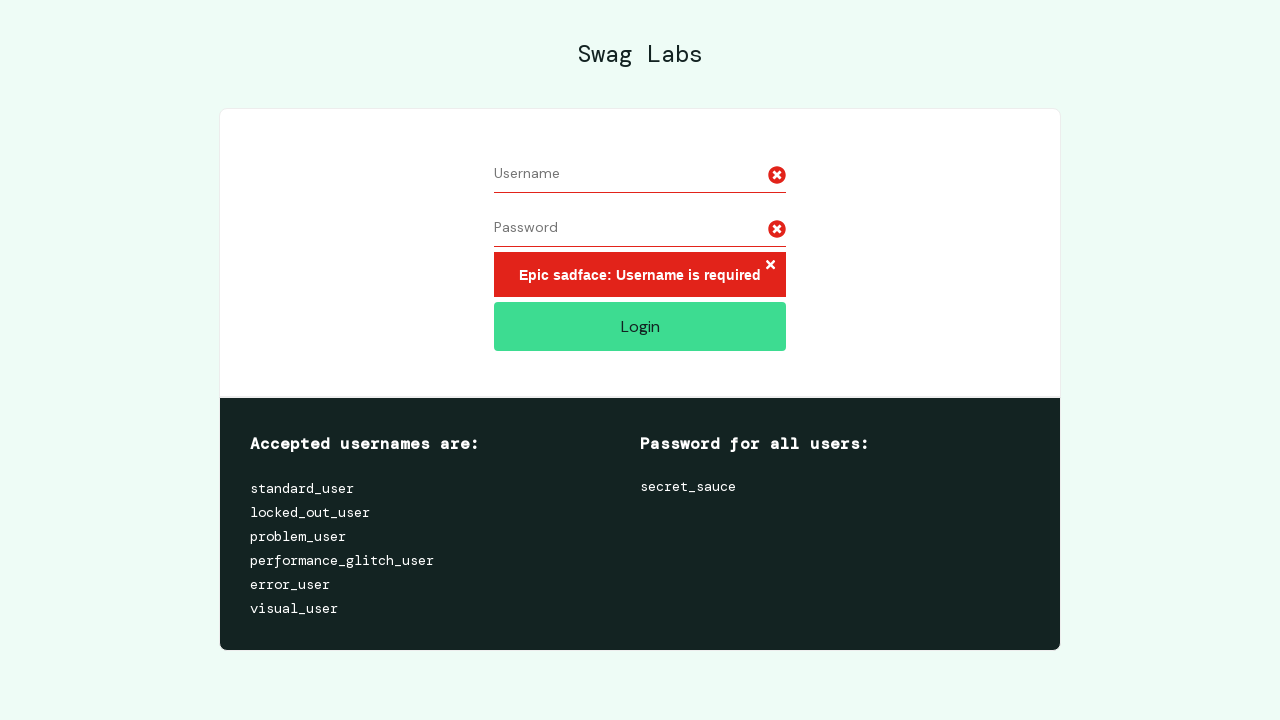

Error message 'Username is required' appeared
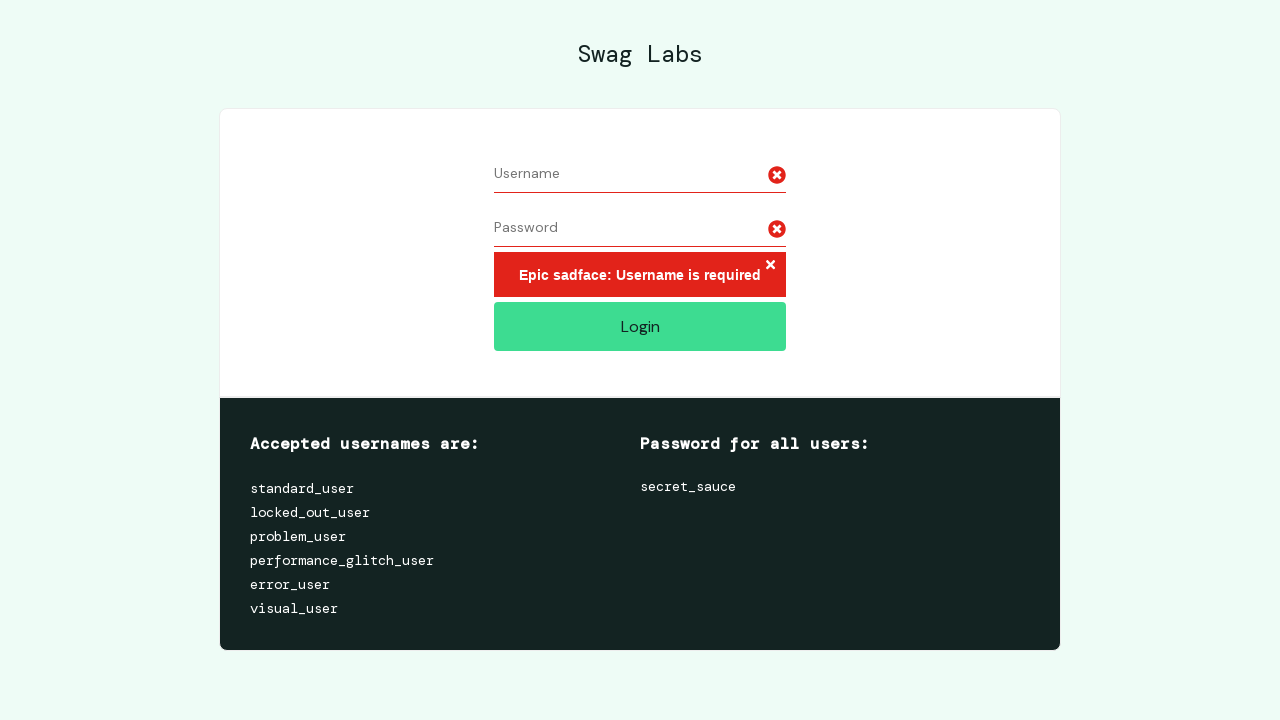

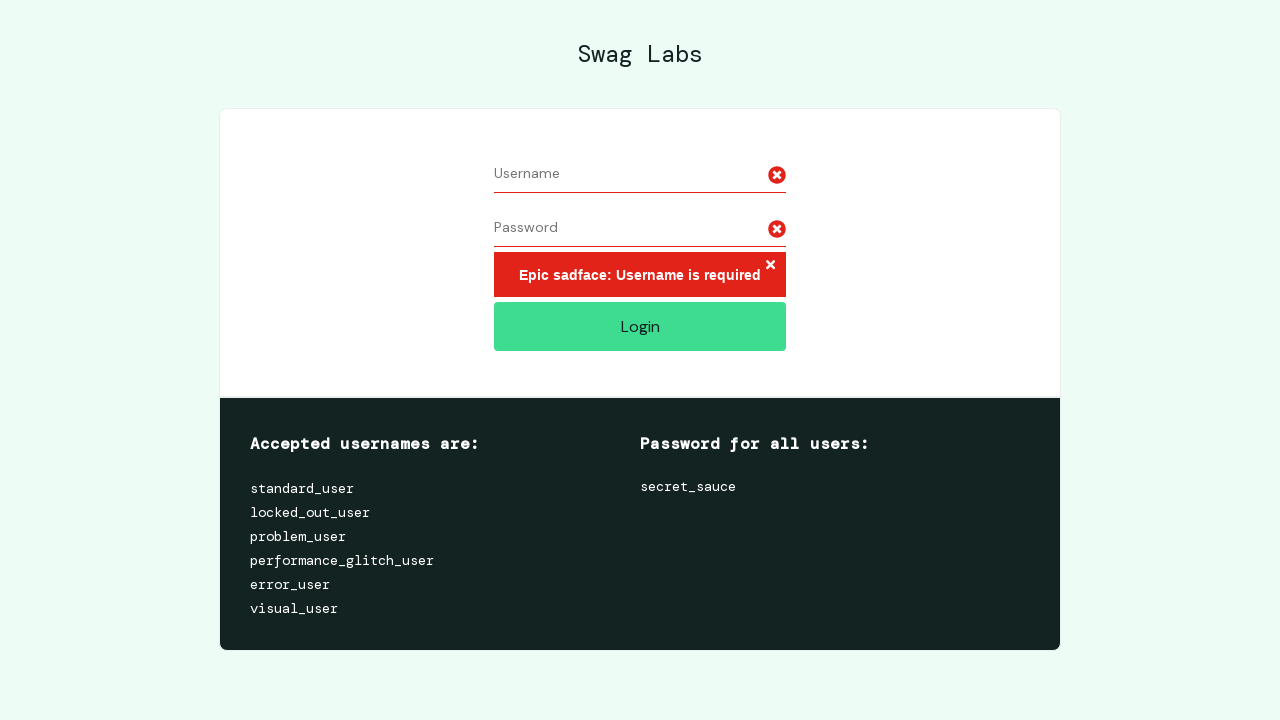